Navigates to the exit intent/entry ad page on the-internet test site which displays a modal advertisement on page load.

Starting URL: https://the-internet.herokuapp.com/entry_ad

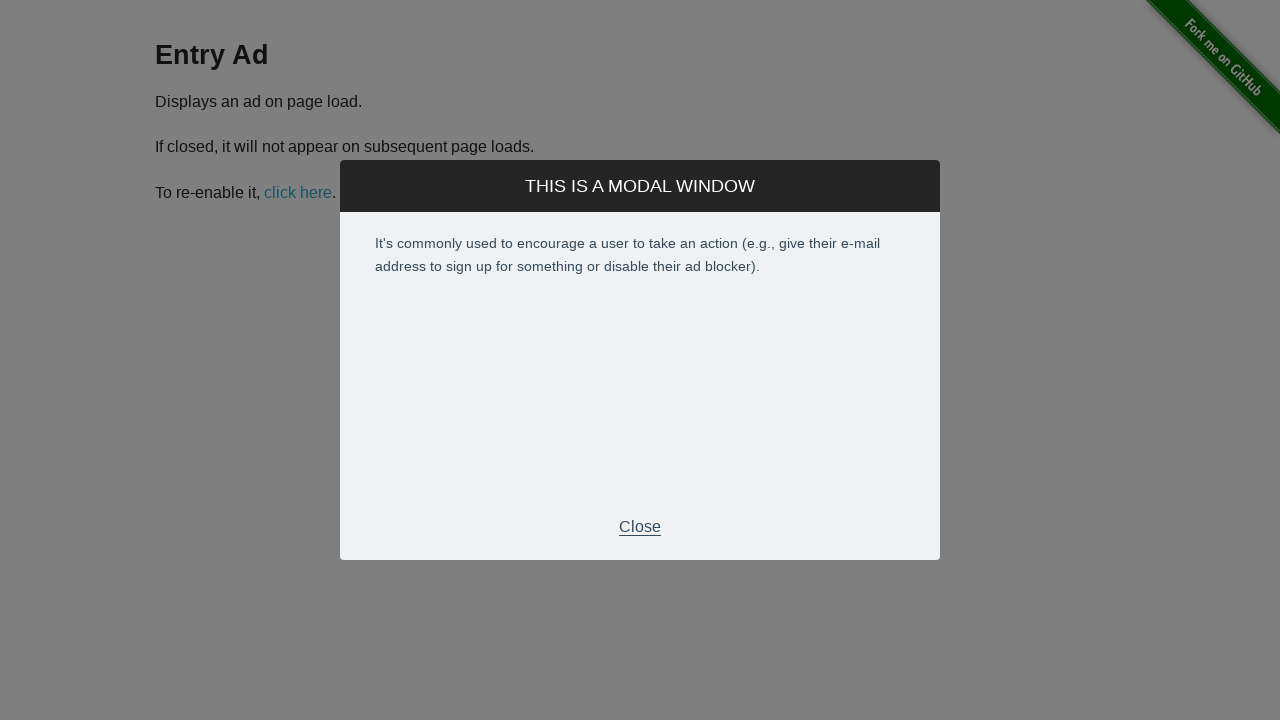

Entry ad modal appeared on page load
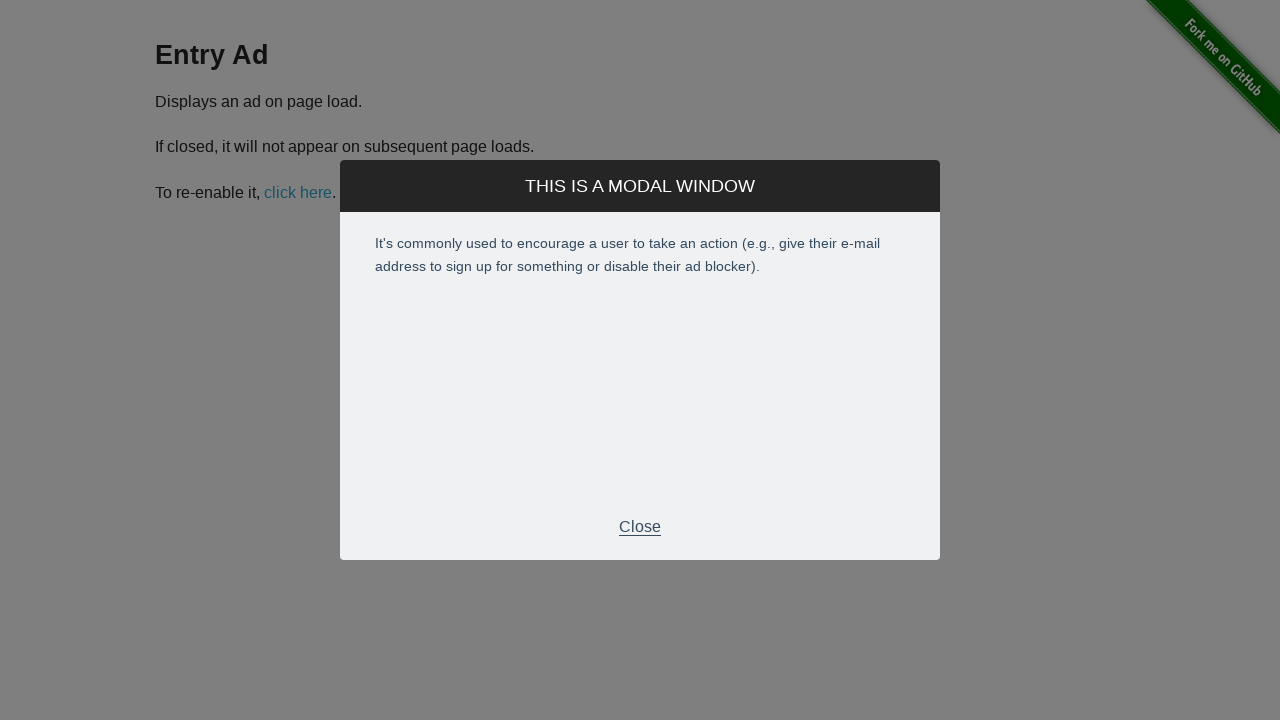

Clicked close button to dismiss the entry ad modal at (640, 527) on .modal-footer p
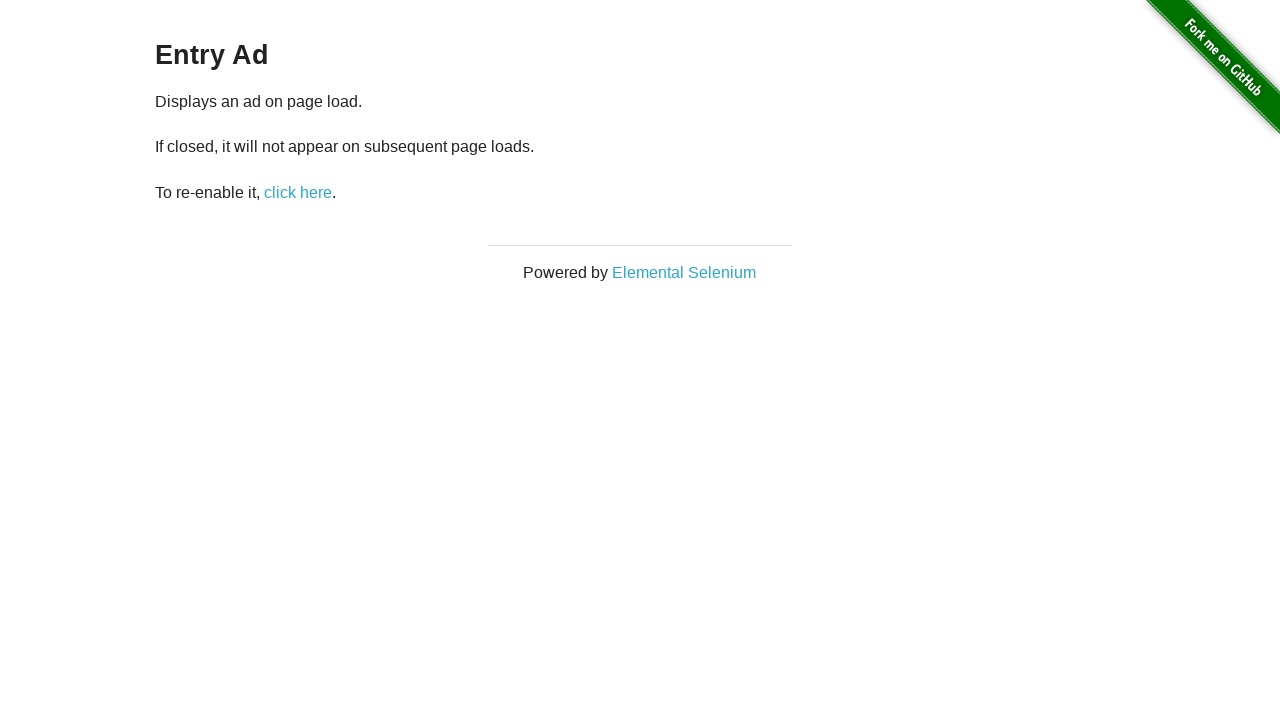

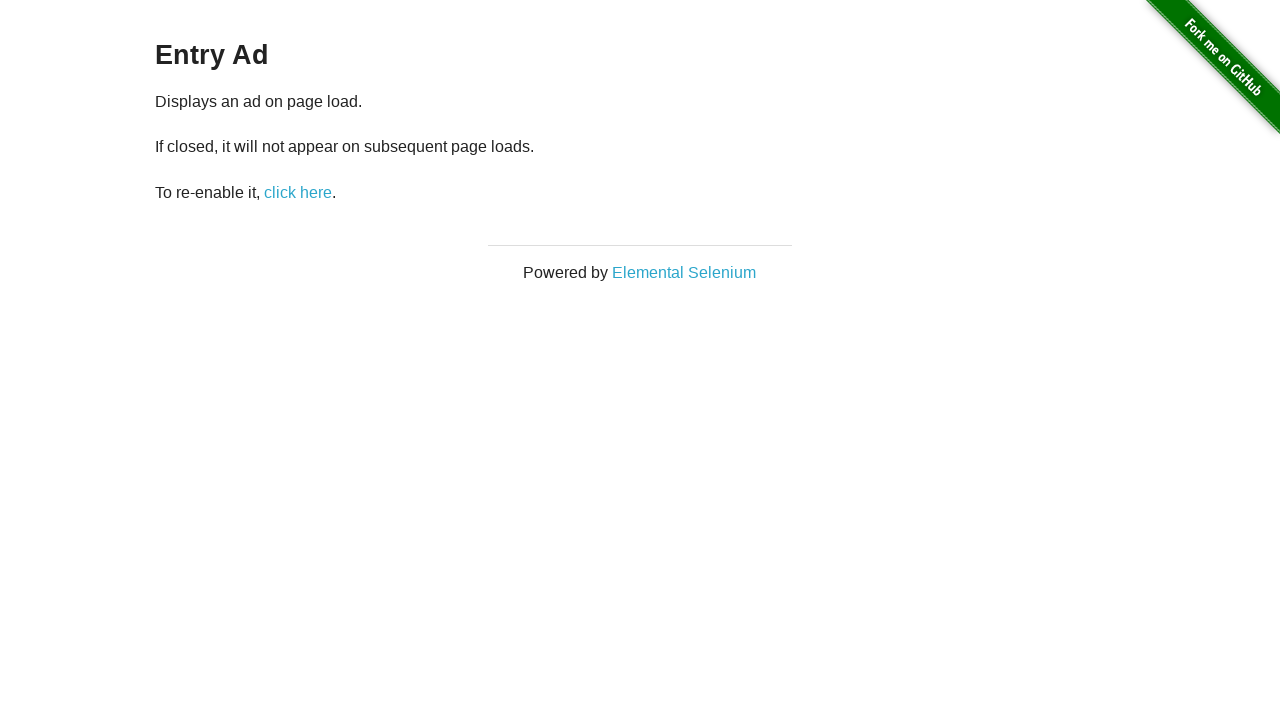